Clicks the add button to open a modal and verifies the 'Cancelar' (Cancel) button is present

Starting URL: https://test-a-pet.vercel.app/

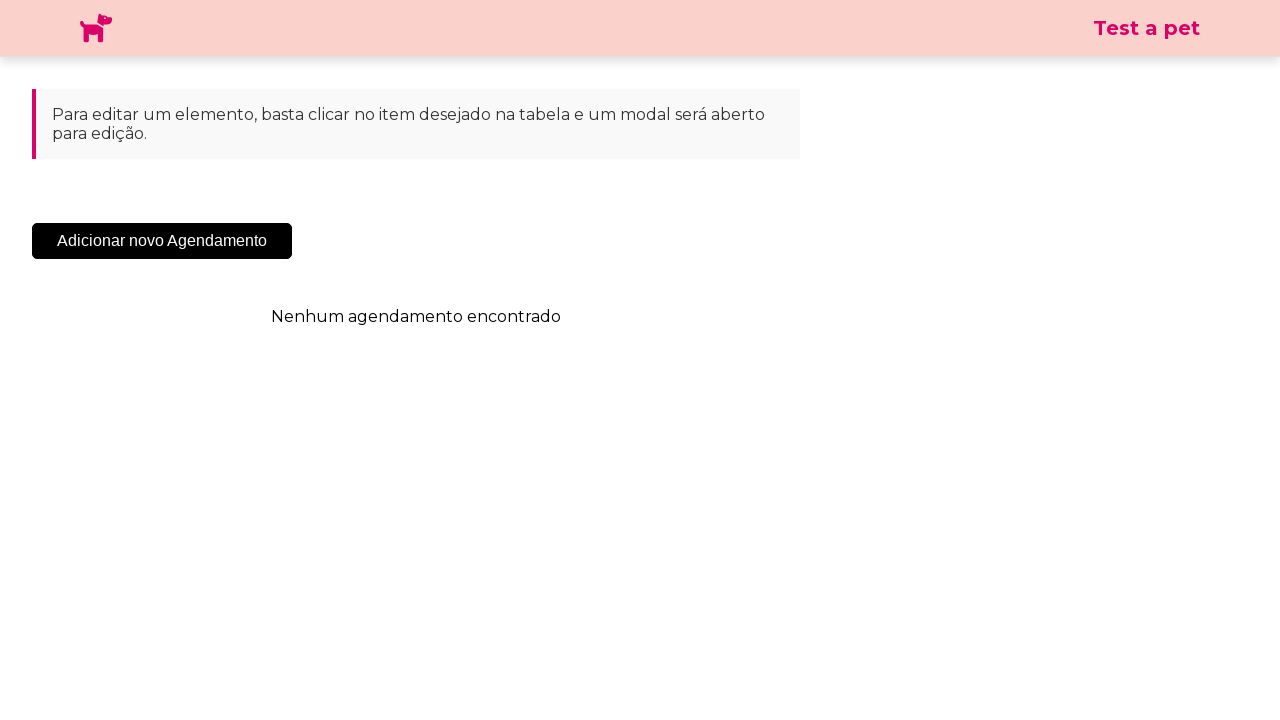

Clicked the 'Adicionar' (Add) button to open modal at (162, 241) on .sc-cHqXqK.kZzwzX
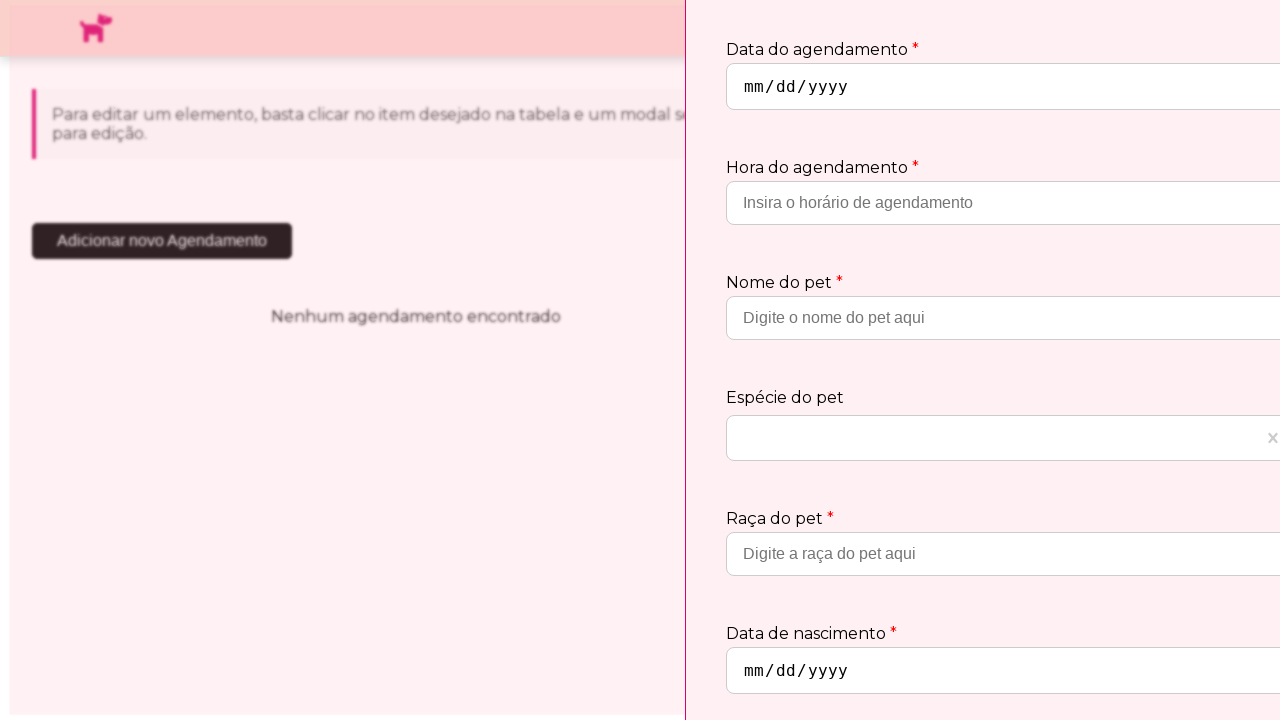

Waited for 'Cancelar' button to be present in modal
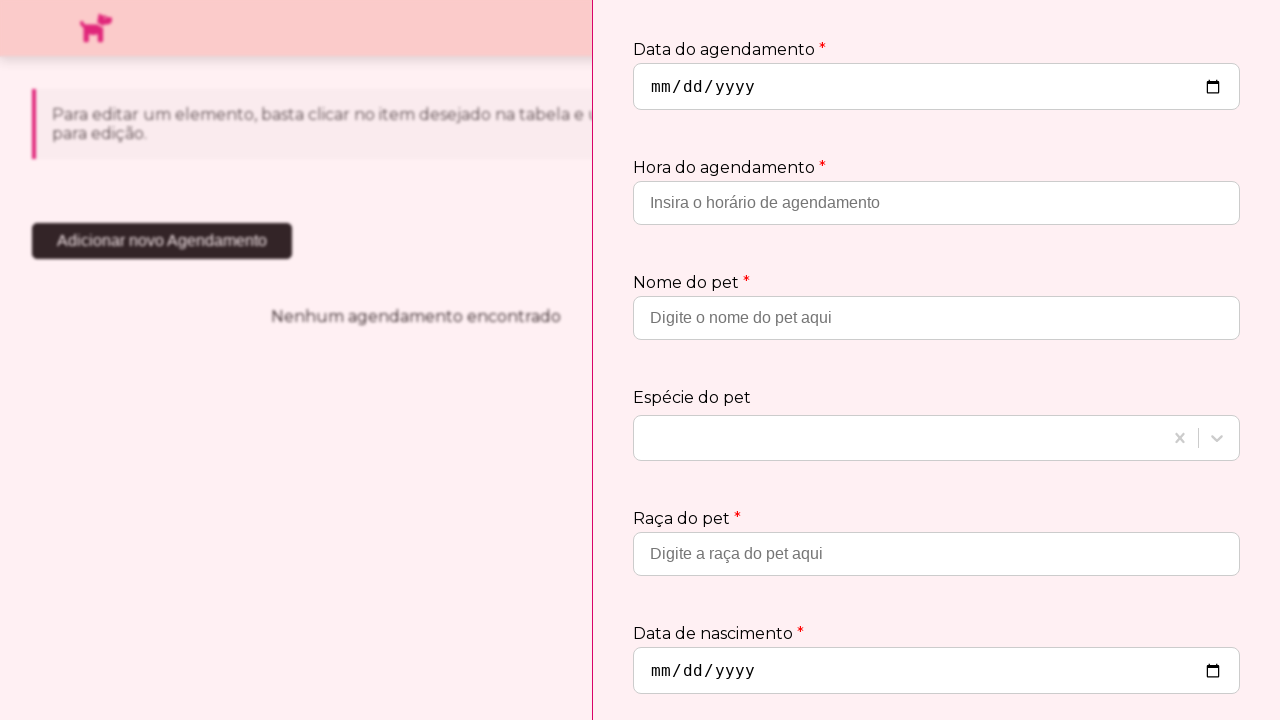

Verified 'Cancelar' button is visible
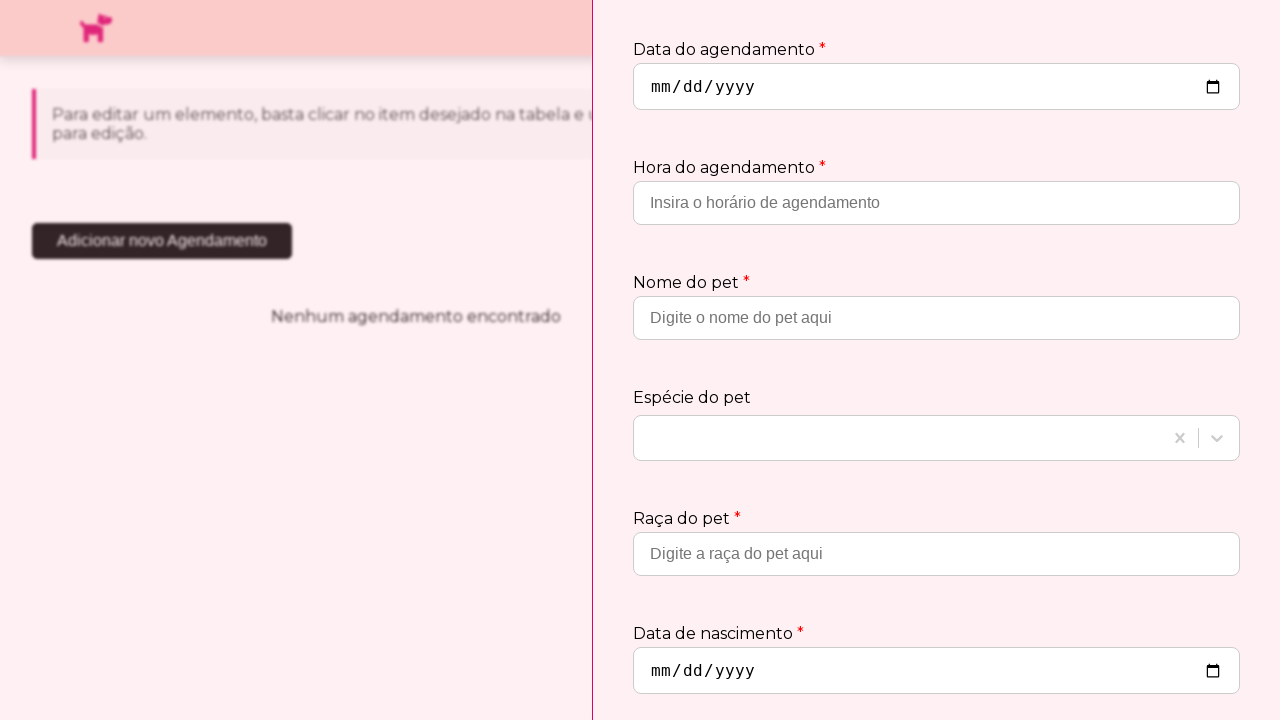

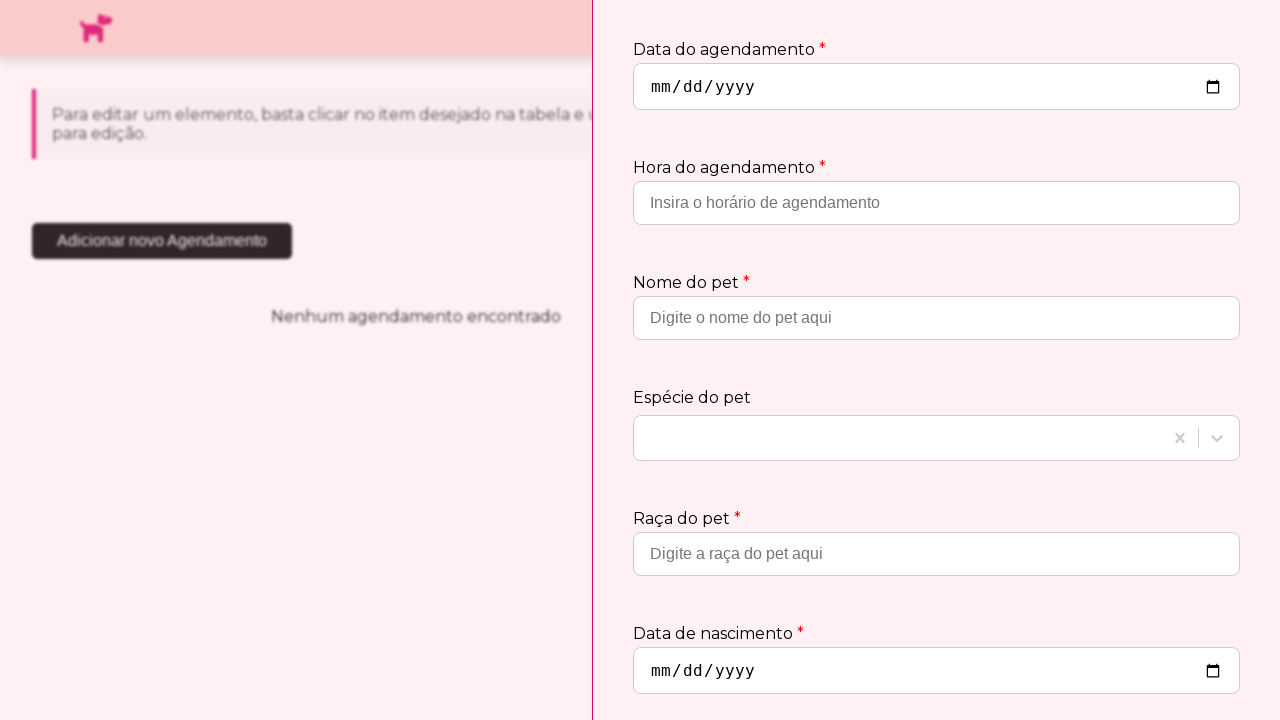